Tests date picker by clicking through the calendar widget, navigating back 10 months and selecting the 15th day

Starting URL: https://kristinek.github.io/site/examples/actions

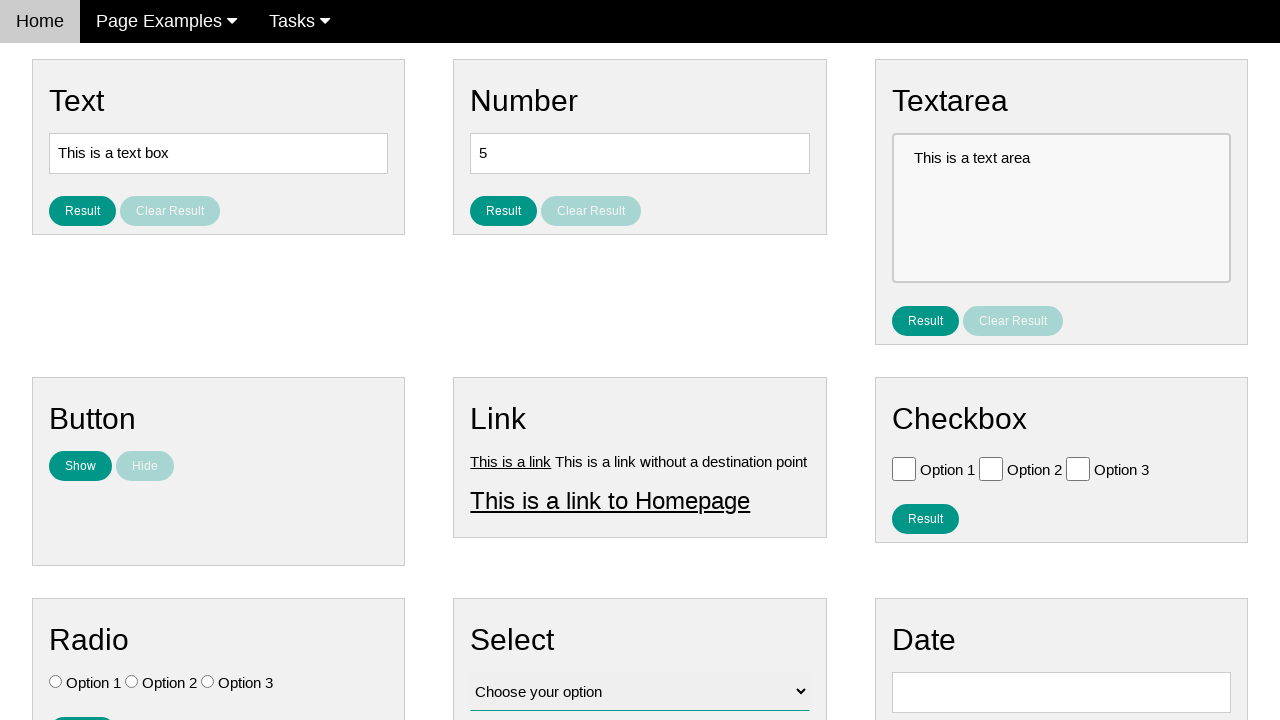

Clicked date input field to open calendar widget at (1061, 692) on #vfb-8
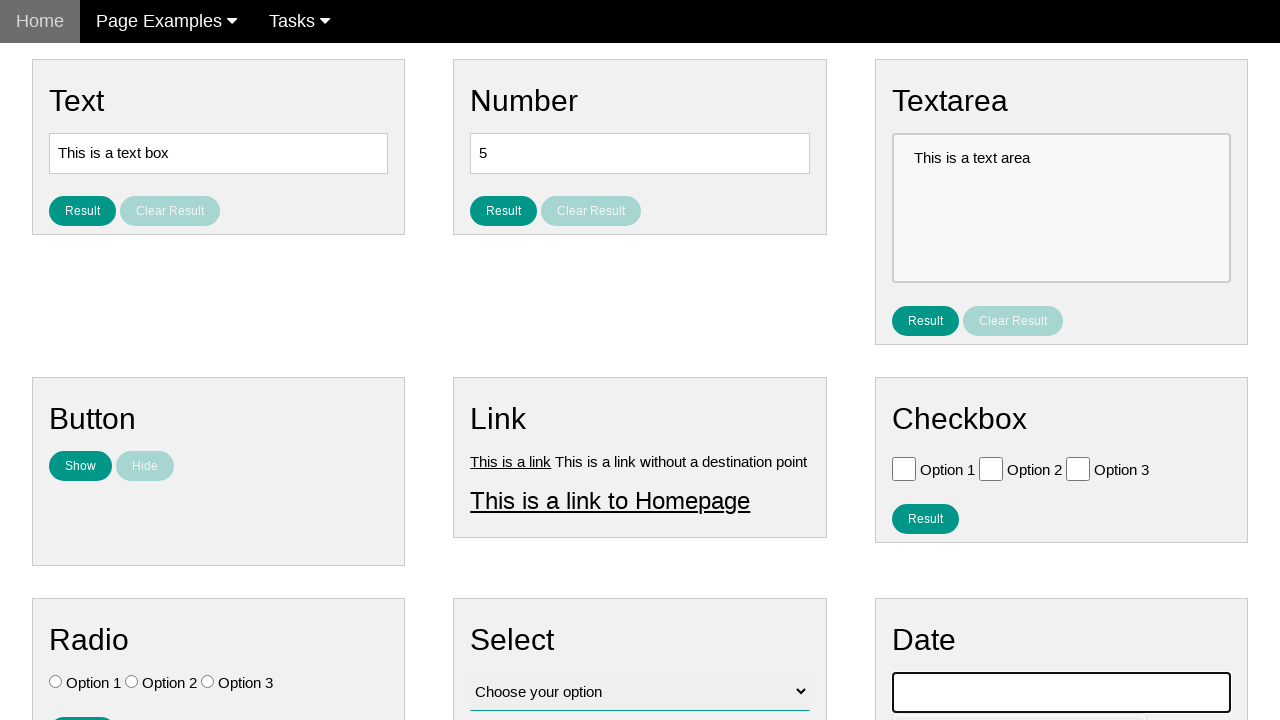

Calendar widget loaded and visible
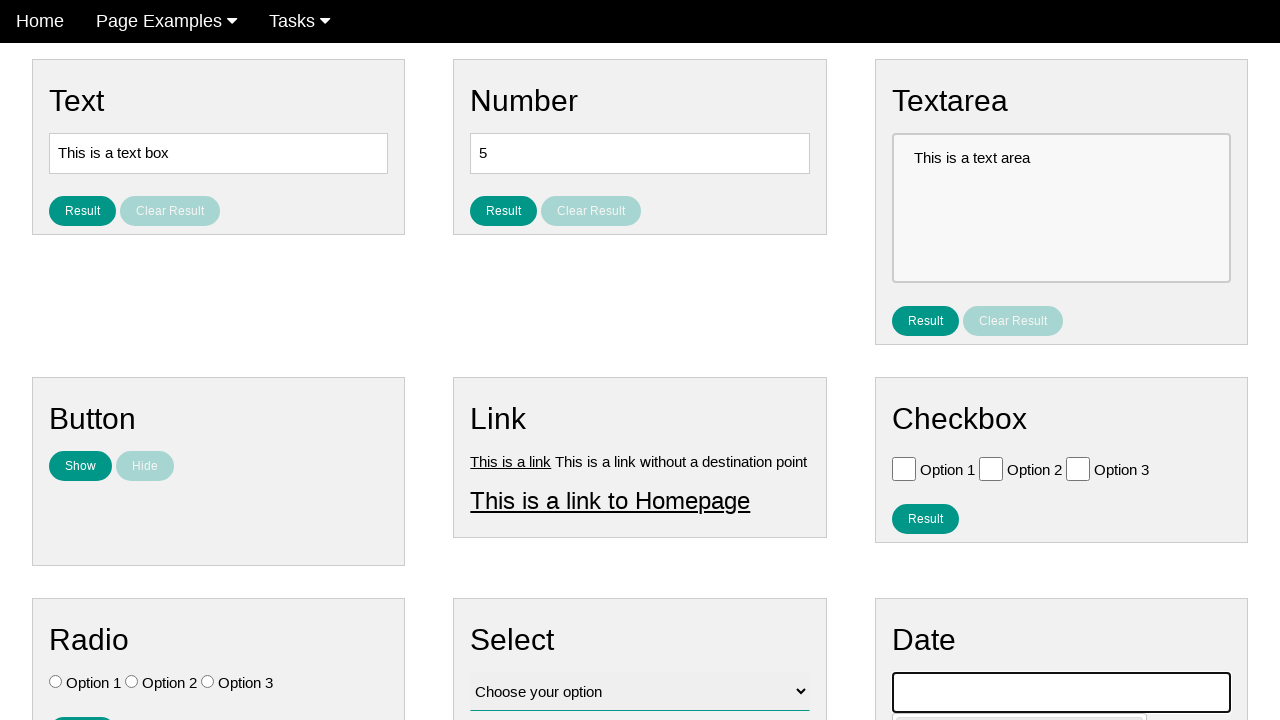

Clicked previous month button (iteration 1/10) at (912, 408) on .ui-datepicker-prev
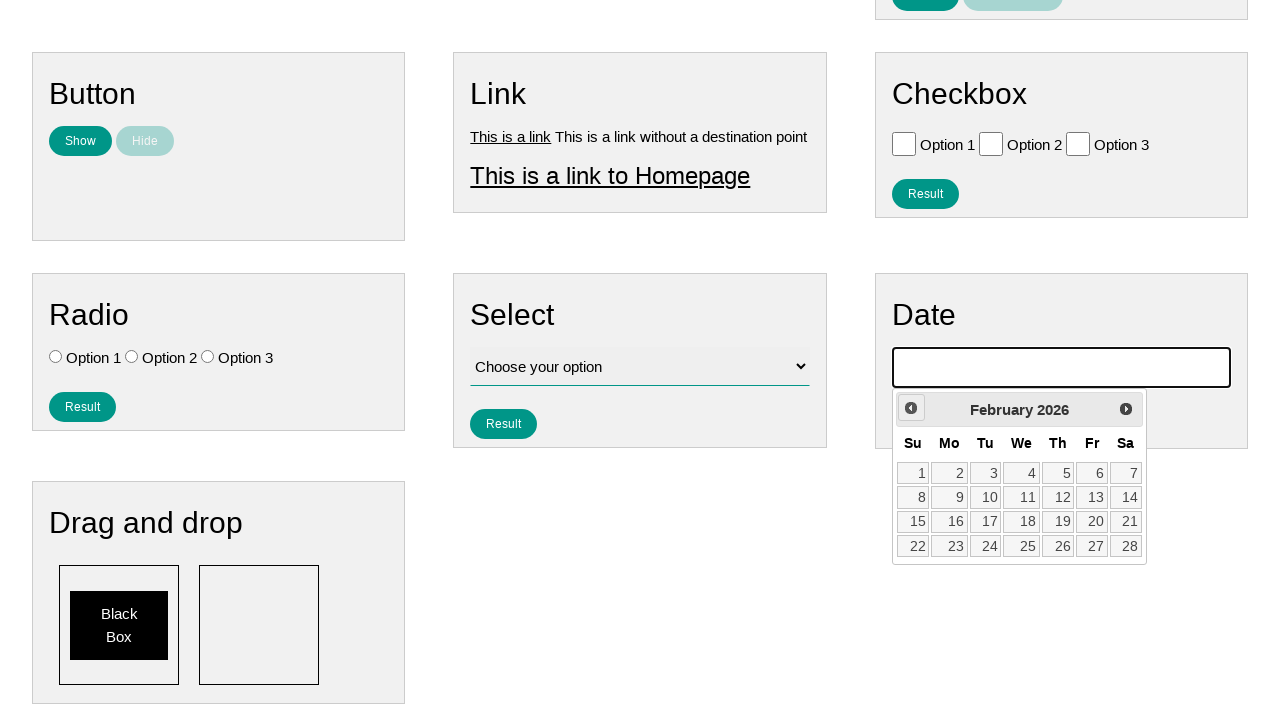

Clicked previous month button (iteration 2/10) at (911, 408) on .ui-datepicker-prev
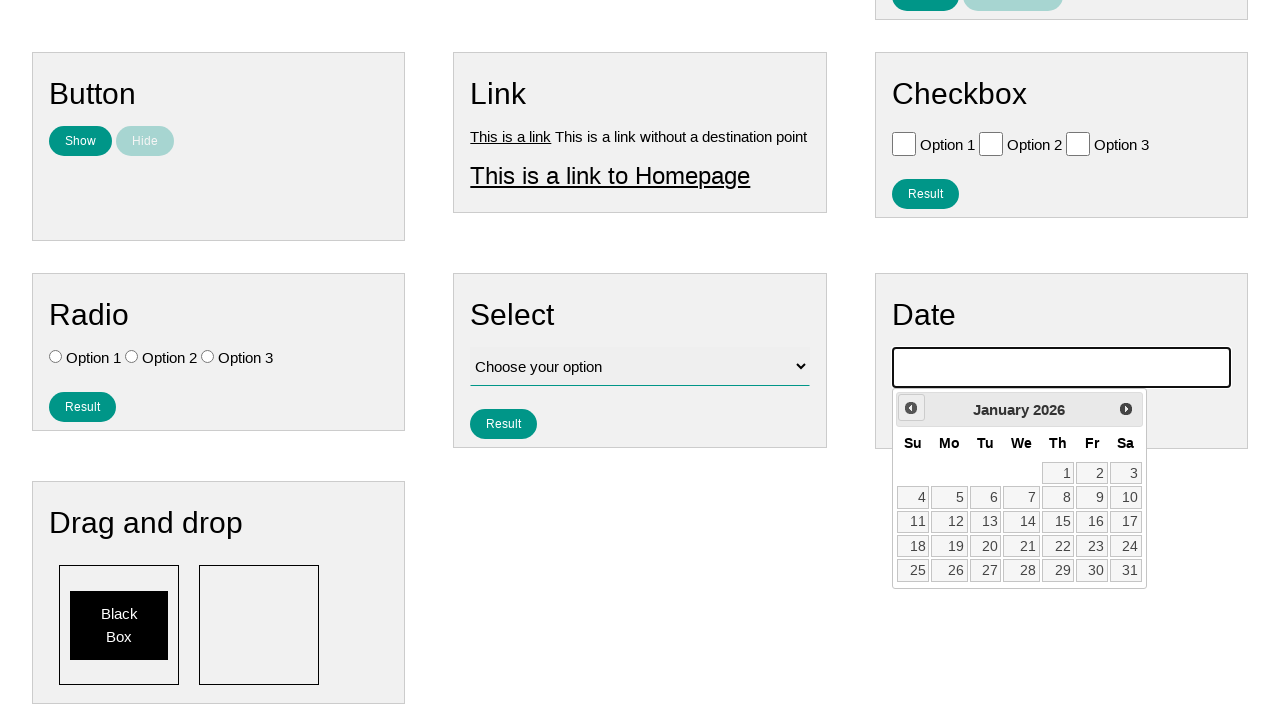

Clicked previous month button (iteration 3/10) at (911, 408) on .ui-datepicker-prev
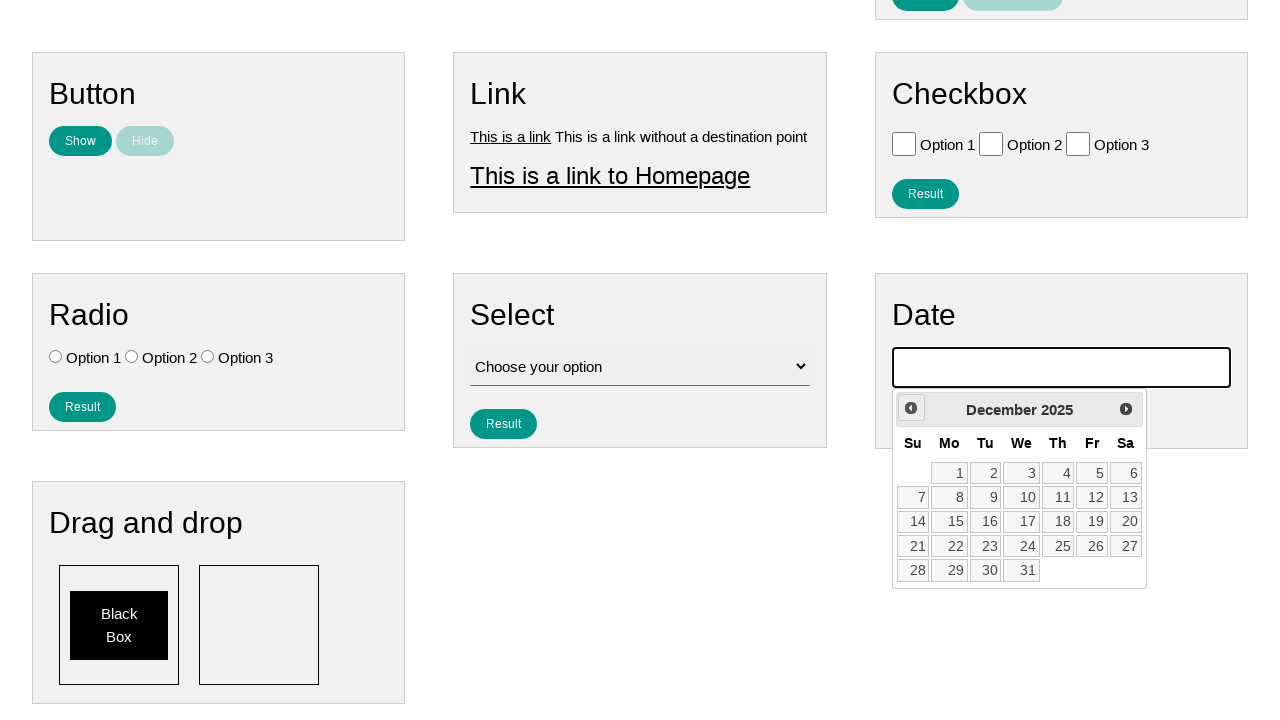

Clicked previous month button (iteration 4/10) at (911, 408) on .ui-datepicker-prev
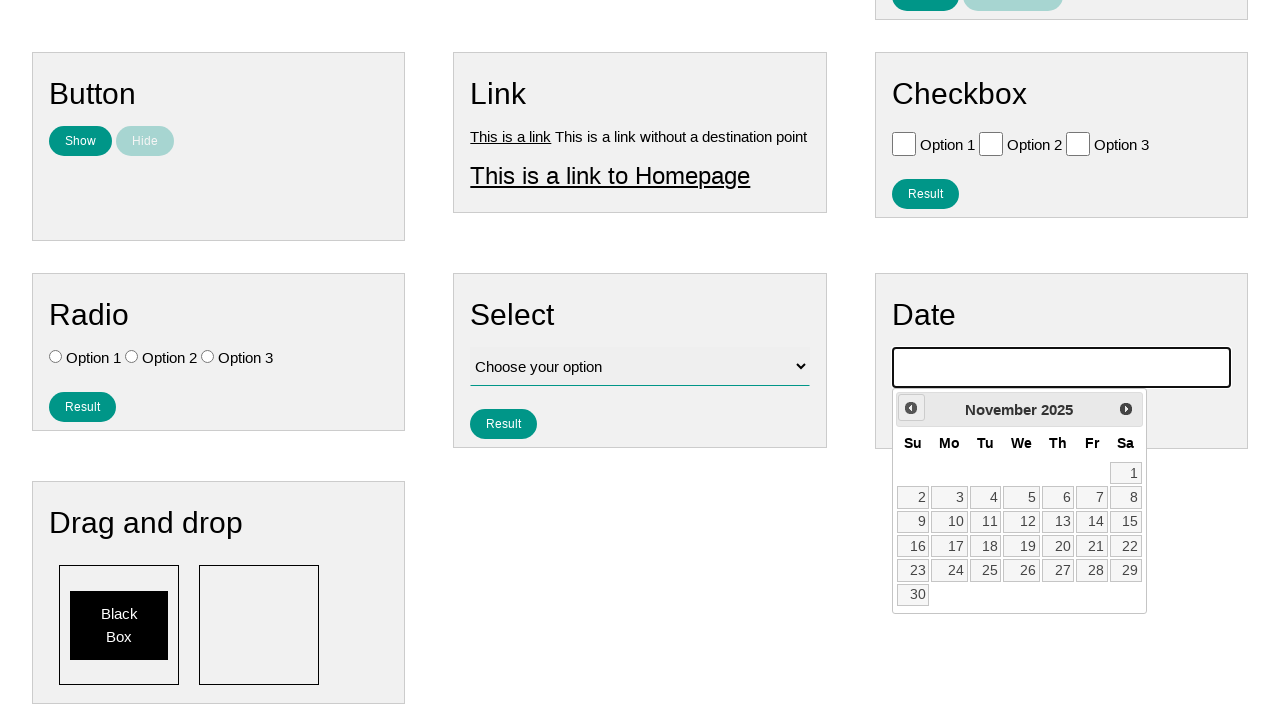

Clicked previous month button (iteration 5/10) at (911, 408) on .ui-datepicker-prev
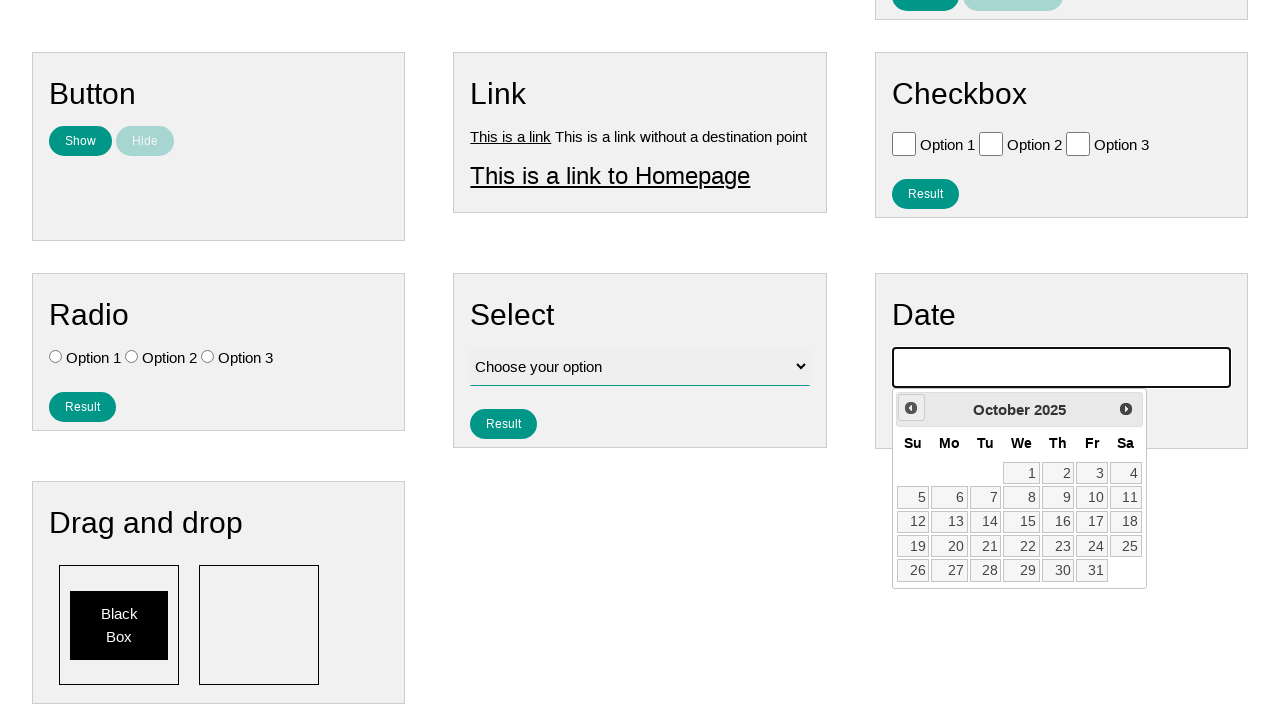

Clicked previous month button (iteration 6/10) at (911, 408) on .ui-datepicker-prev
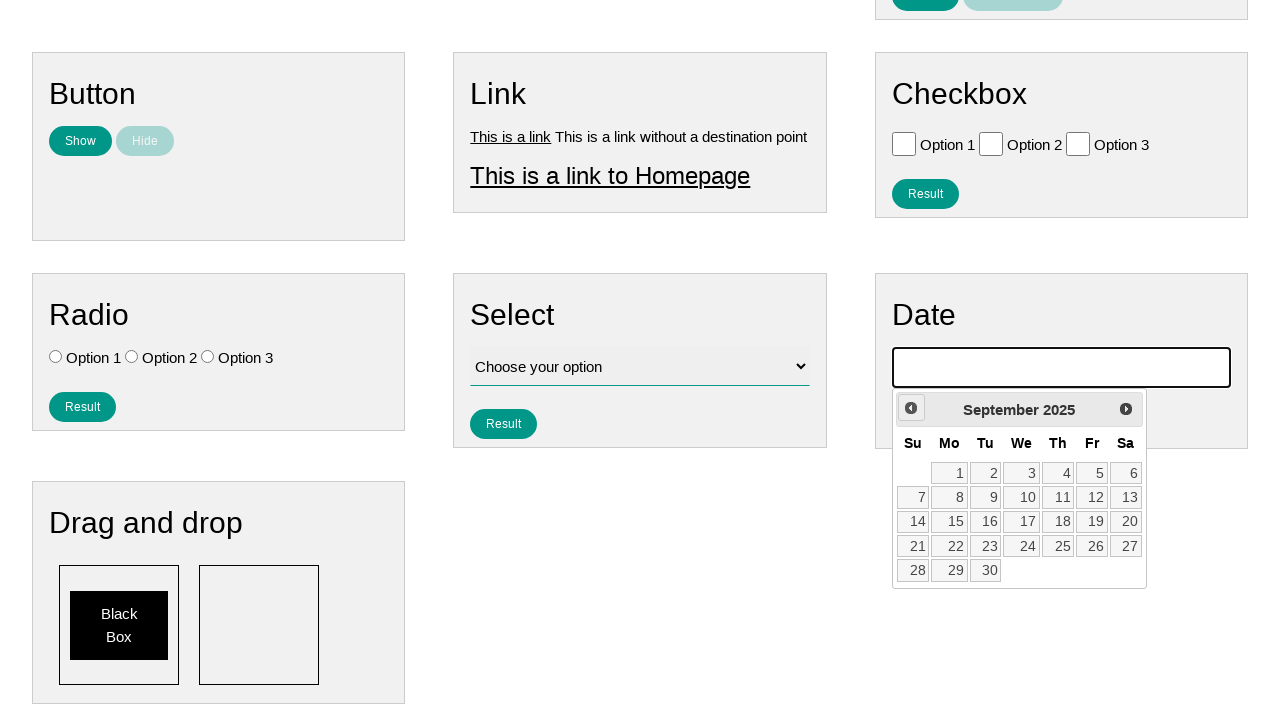

Clicked previous month button (iteration 7/10) at (911, 408) on .ui-datepicker-prev
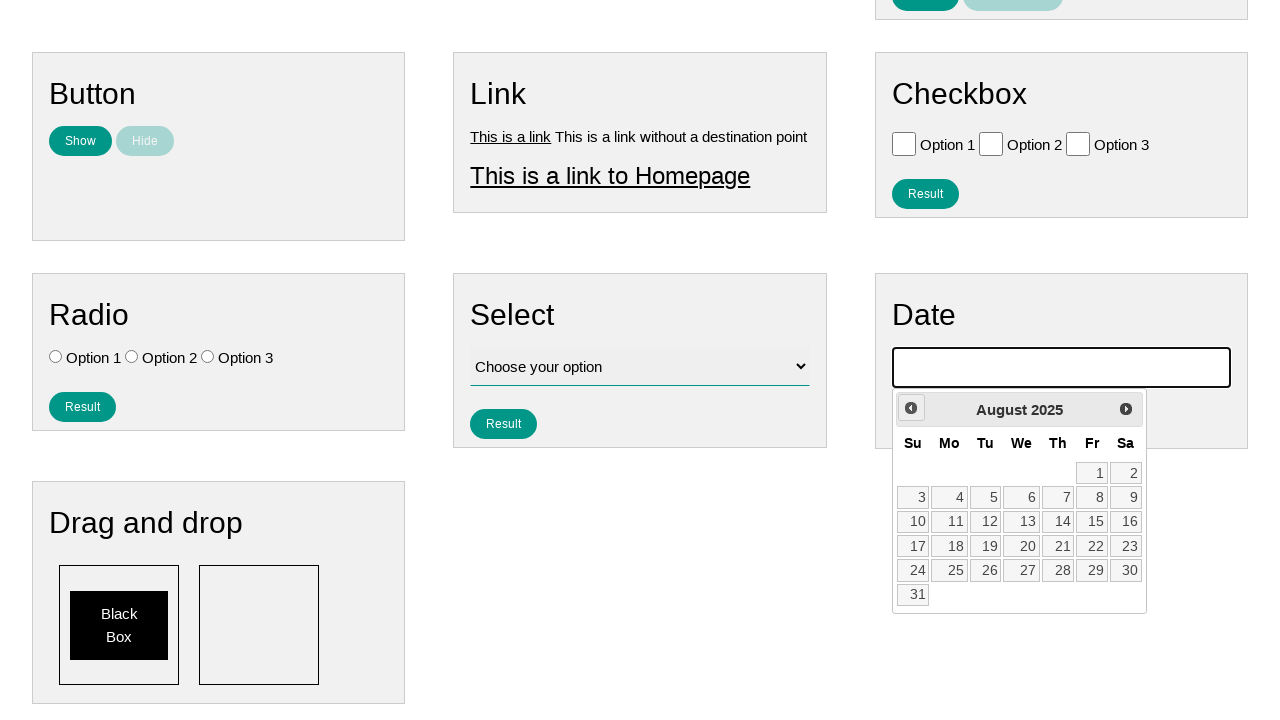

Clicked previous month button (iteration 8/10) at (911, 408) on .ui-datepicker-prev
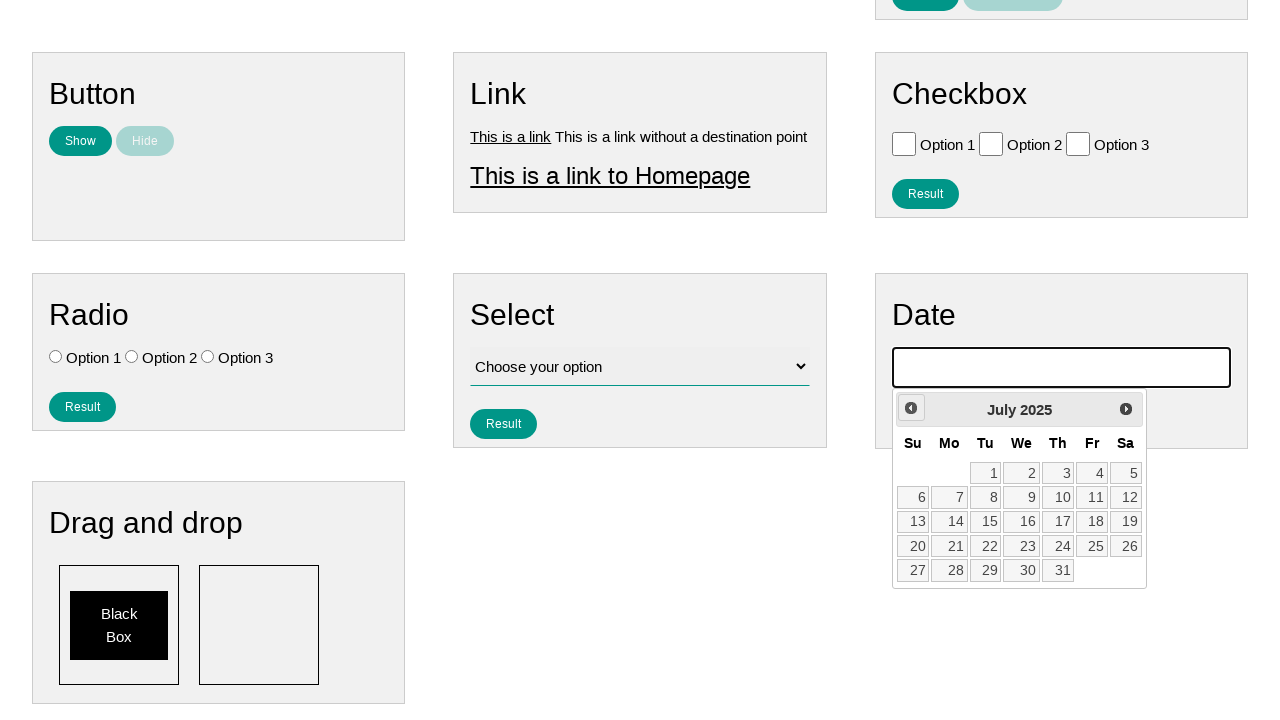

Clicked previous month button (iteration 9/10) at (911, 408) on .ui-datepicker-prev
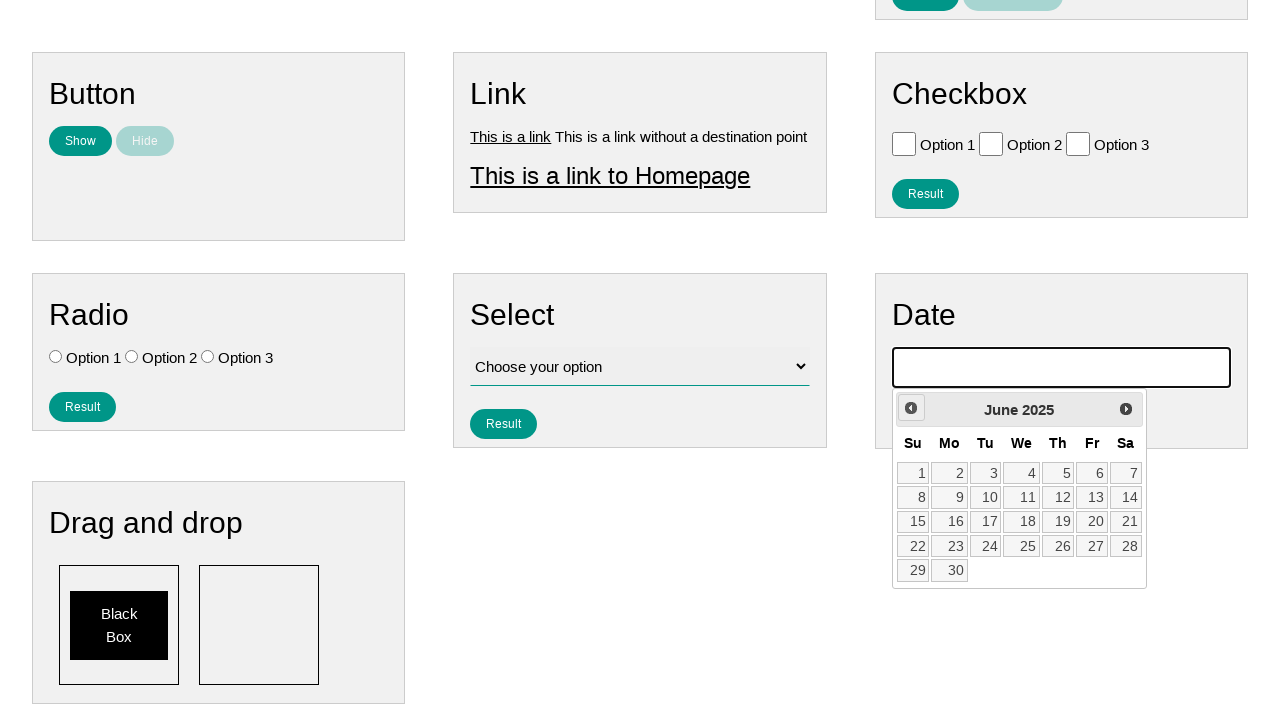

Clicked previous month button (iteration 10/10) at (911, 408) on .ui-datepicker-prev
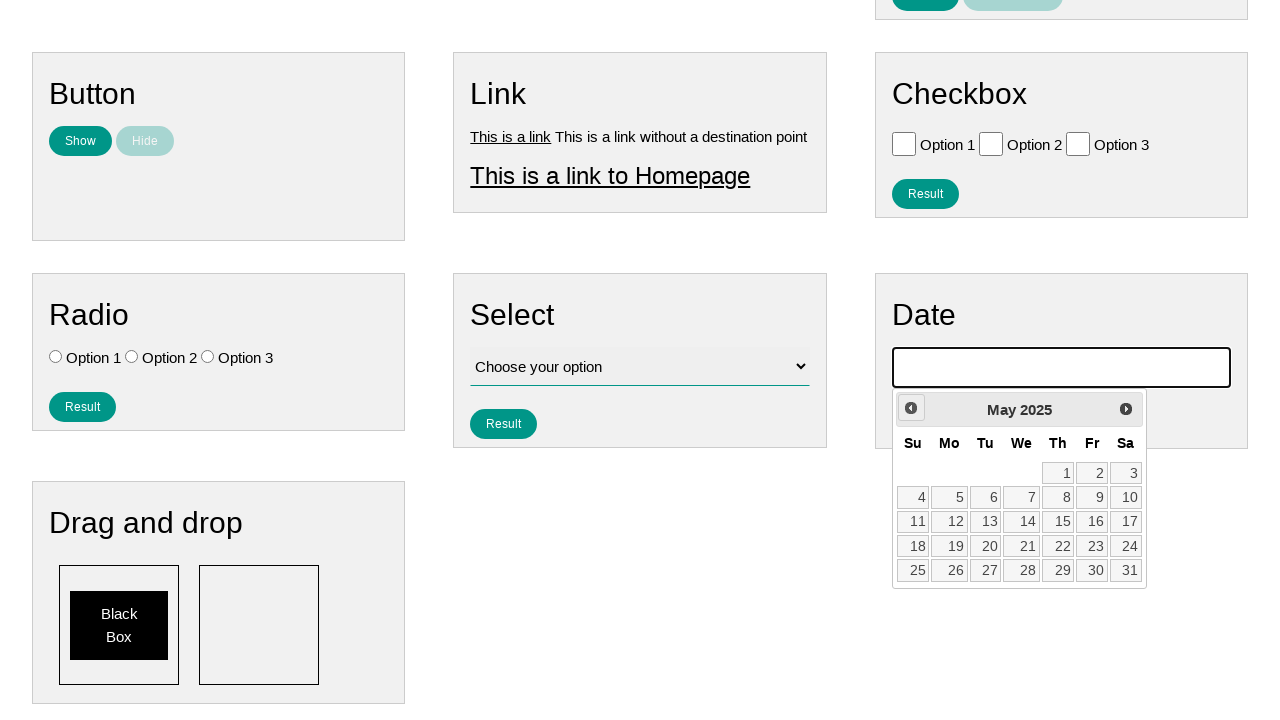

Selected the 15th day from calendar at (1058, 522) on xpath=//a[text()='15']
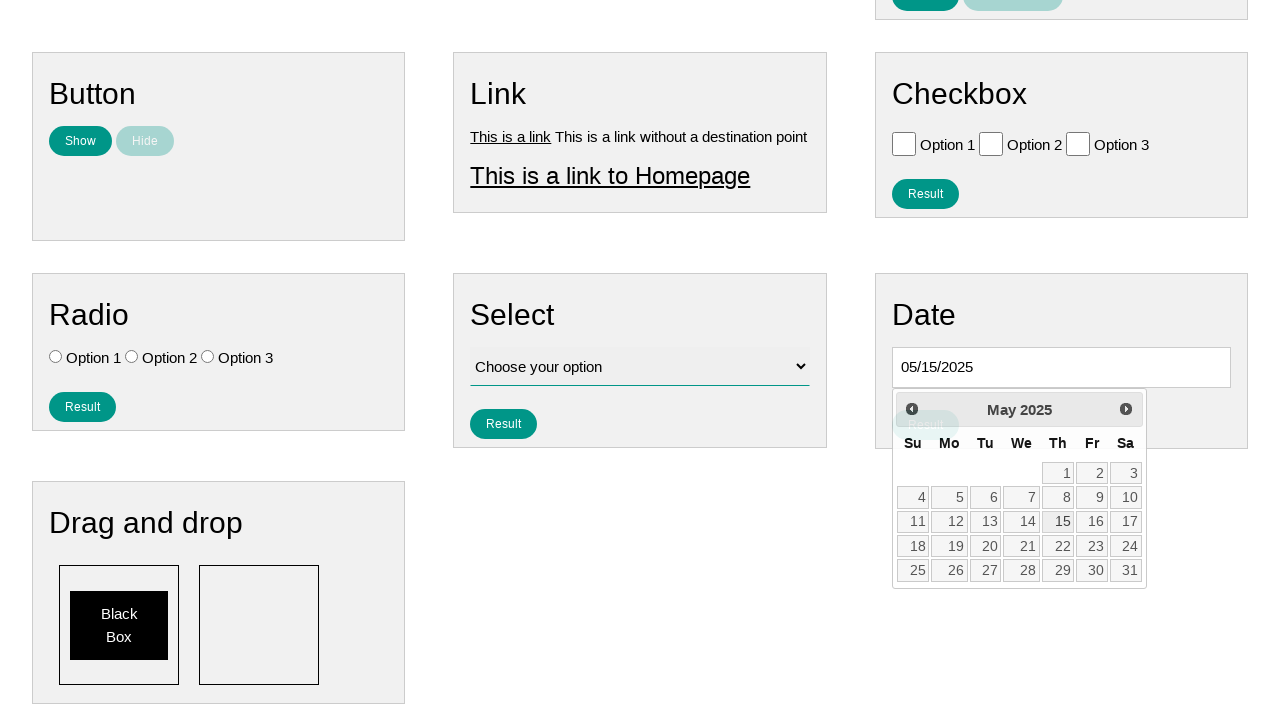

Cleared the date field on #vfb-8
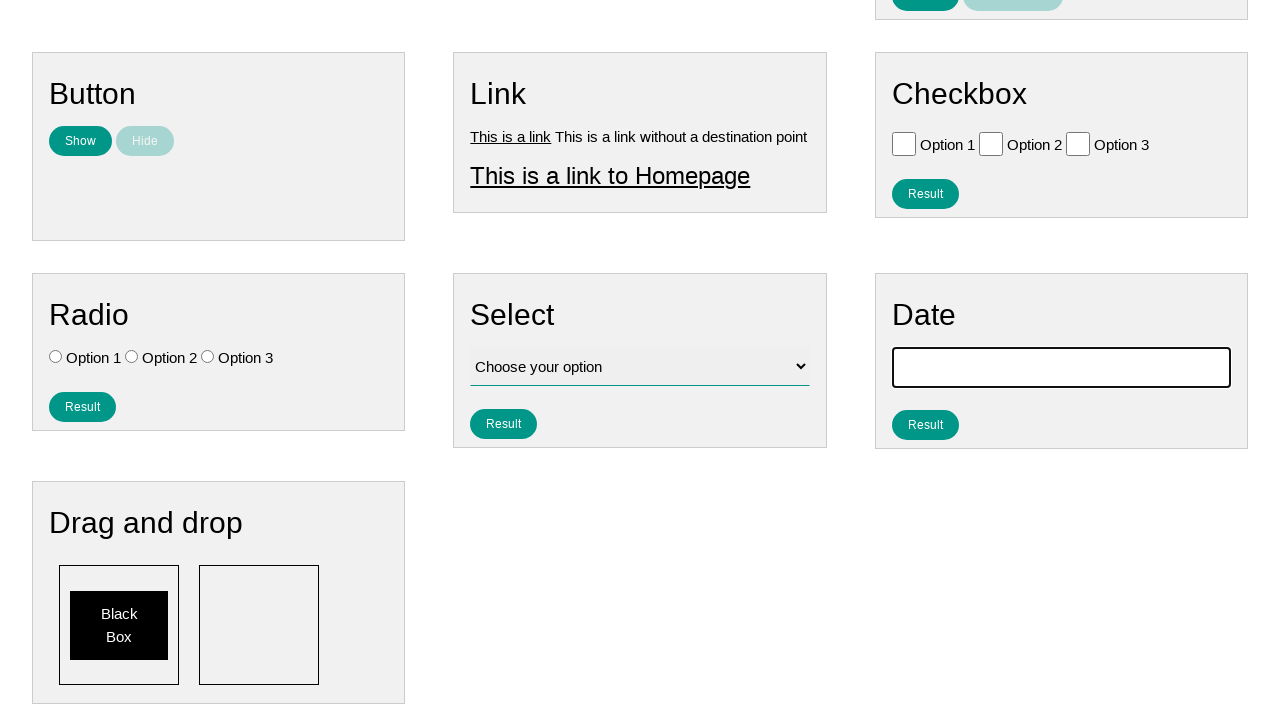

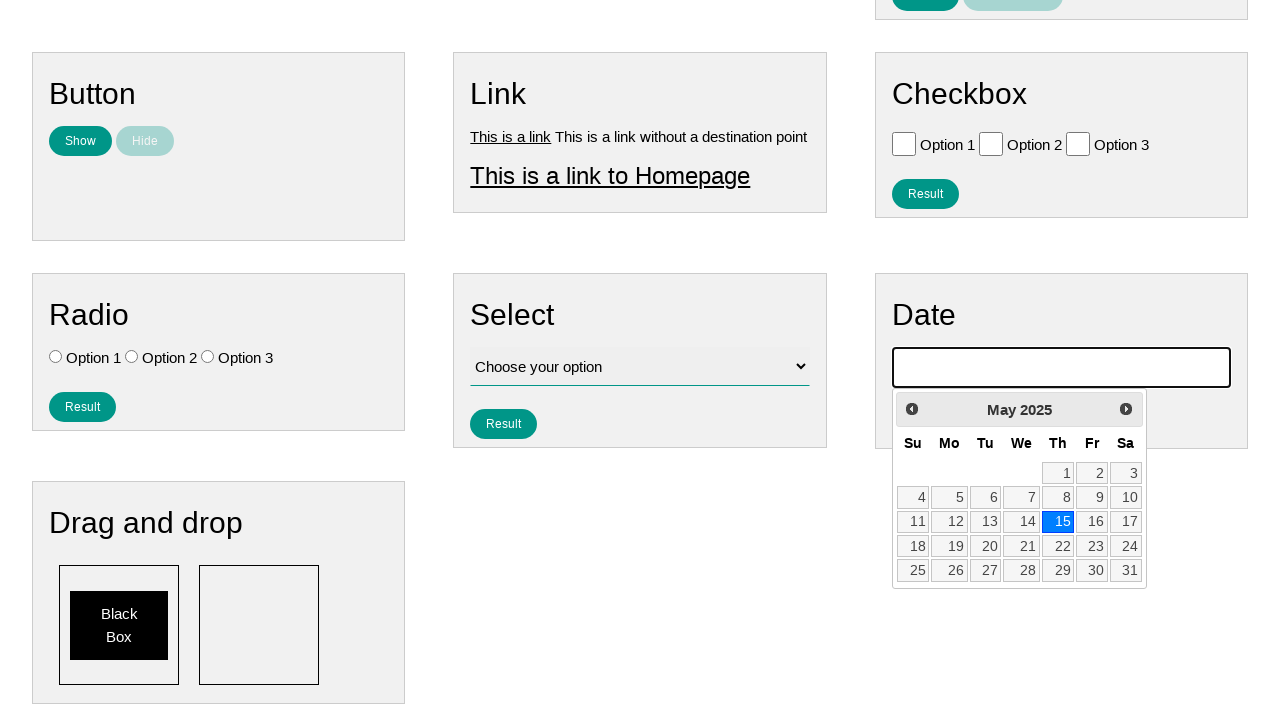